Navigates to the OrangeHRM demo login page and clicks on the "OrangeHRM, Inc" link at the bottom of the page, which opens the company website.

Starting URL: https://opensource-demo.orangehrmlive.com/web/index.php/auth/login

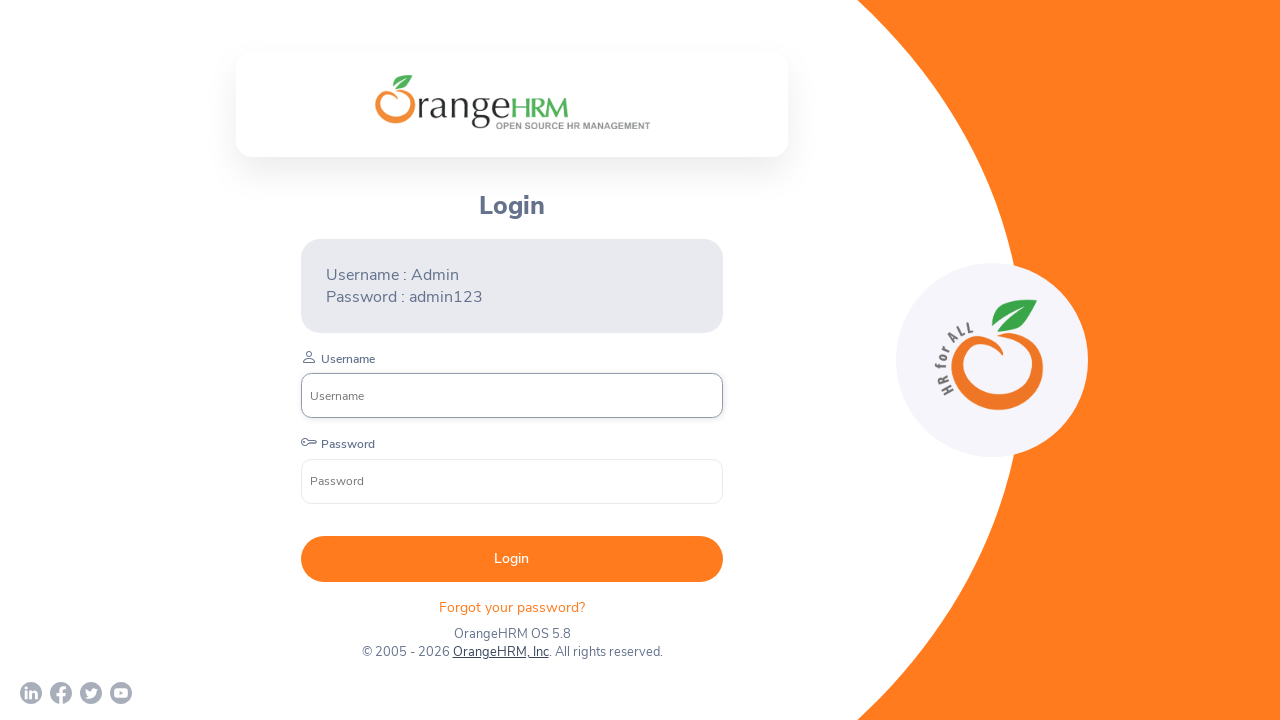

Waited 3 seconds for OrangeHRM login page to load
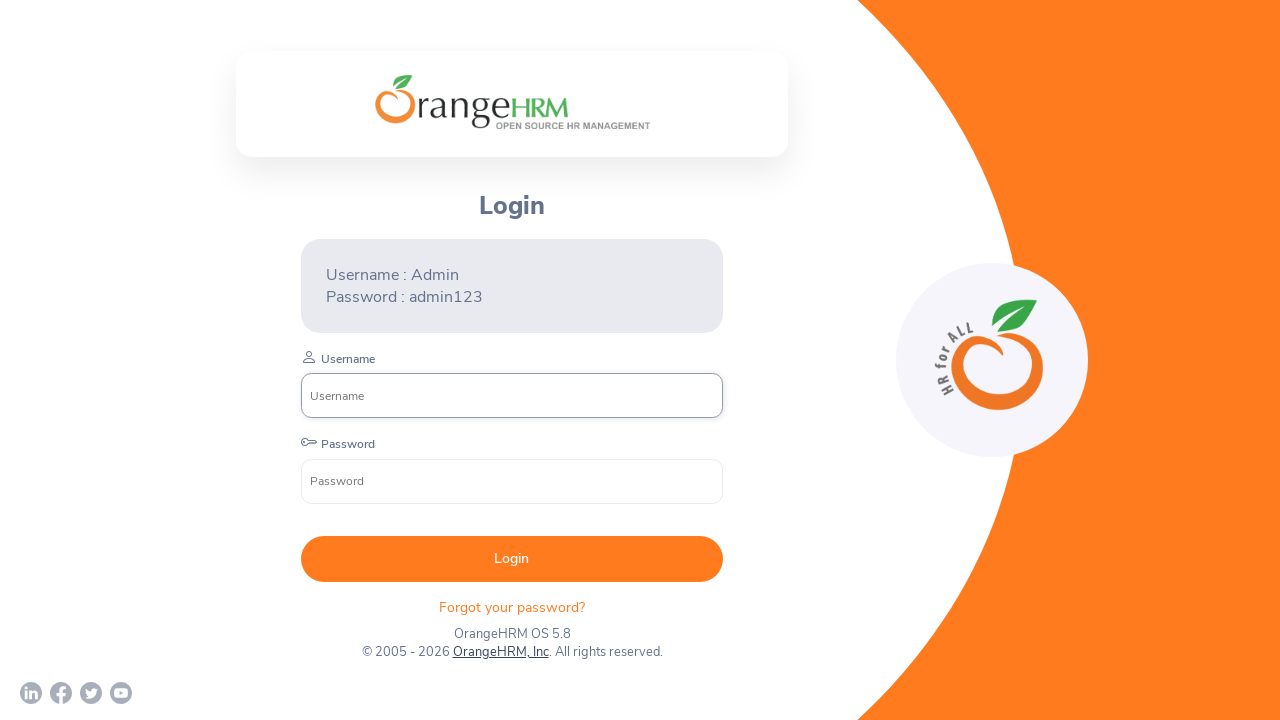

Clicked on 'OrangeHRM, Inc' link at bottom of login page to open company website at (500, 652) on xpath=//a[normalize-space()='OrangeHRM, Inc']
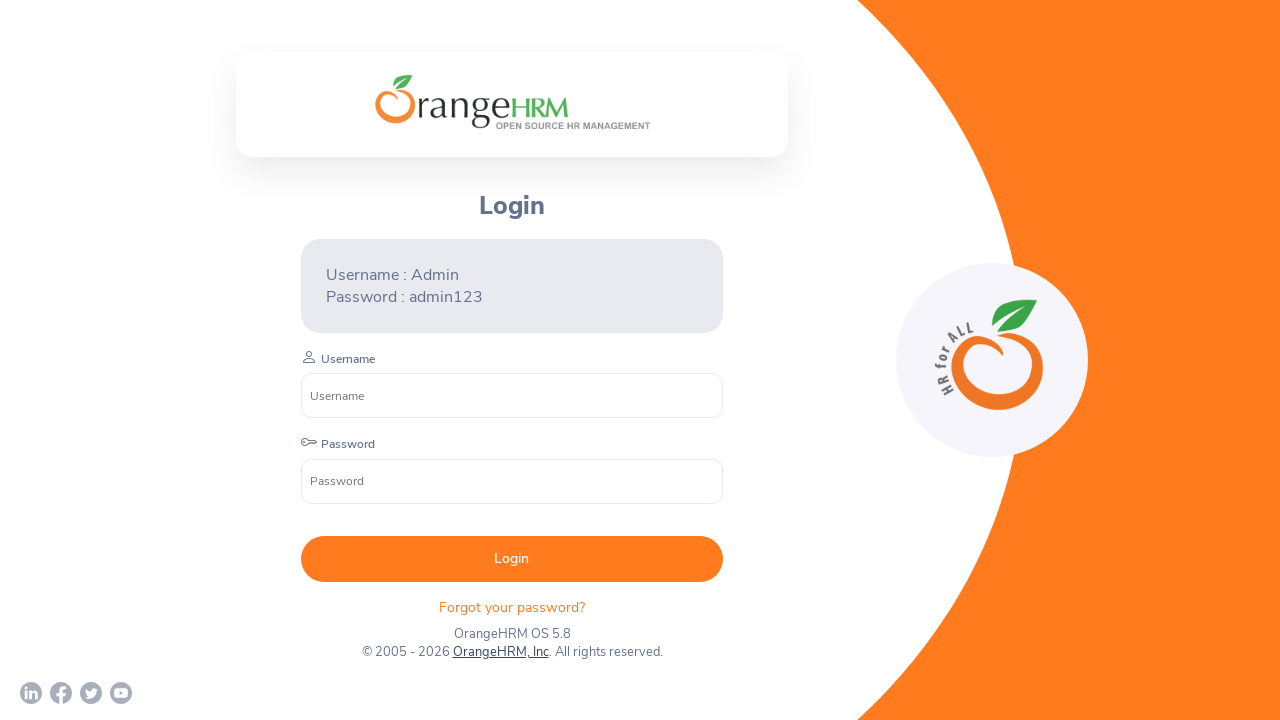

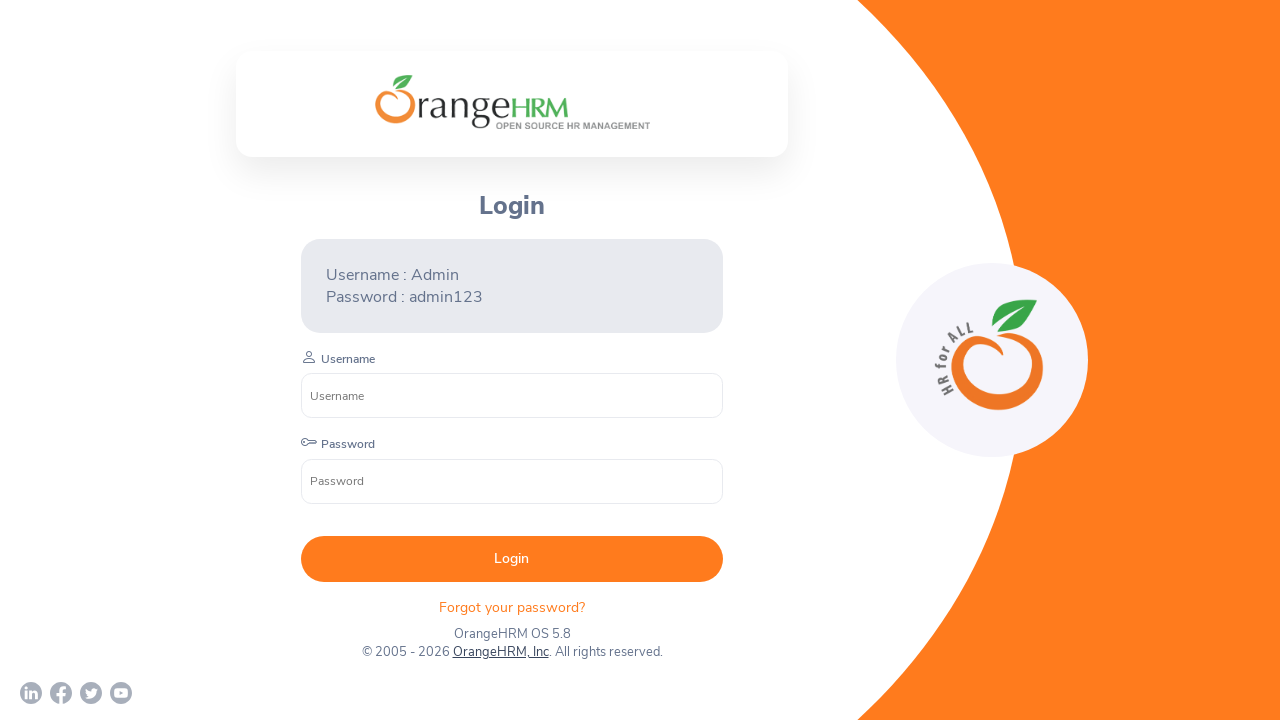